Navigates to Flipkart homepage and performs a click action at a specific screen offset position, typically used to dismiss a modal popup that appears on page load.

Starting URL: https://www.flipkart.com/

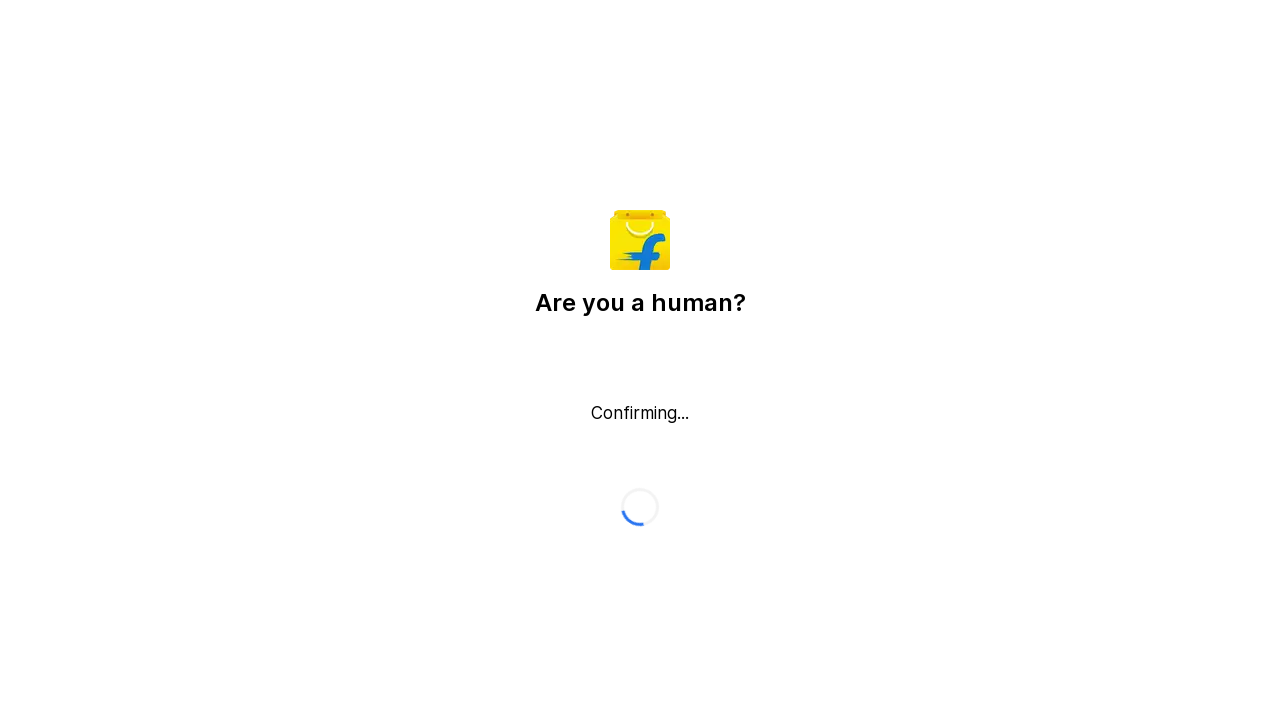

Navigated to Flipkart homepage
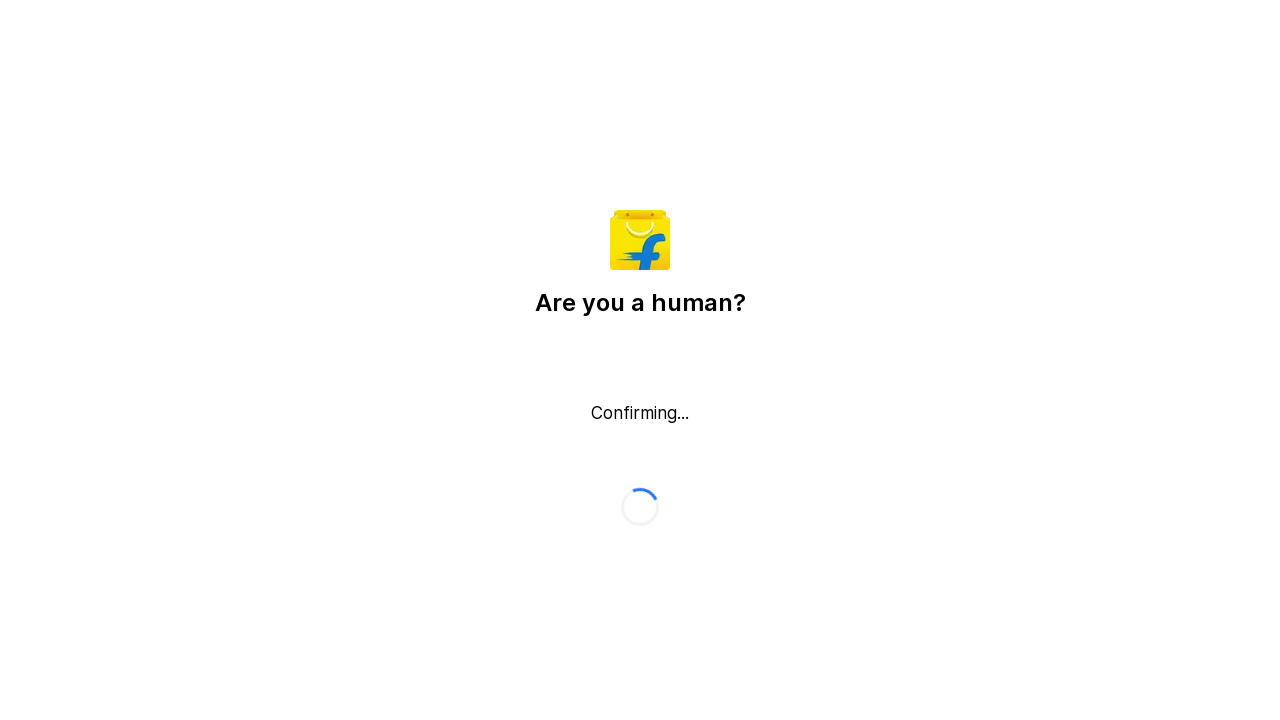

Moved mouse to offset position (1300, 0) at (1300, 0)
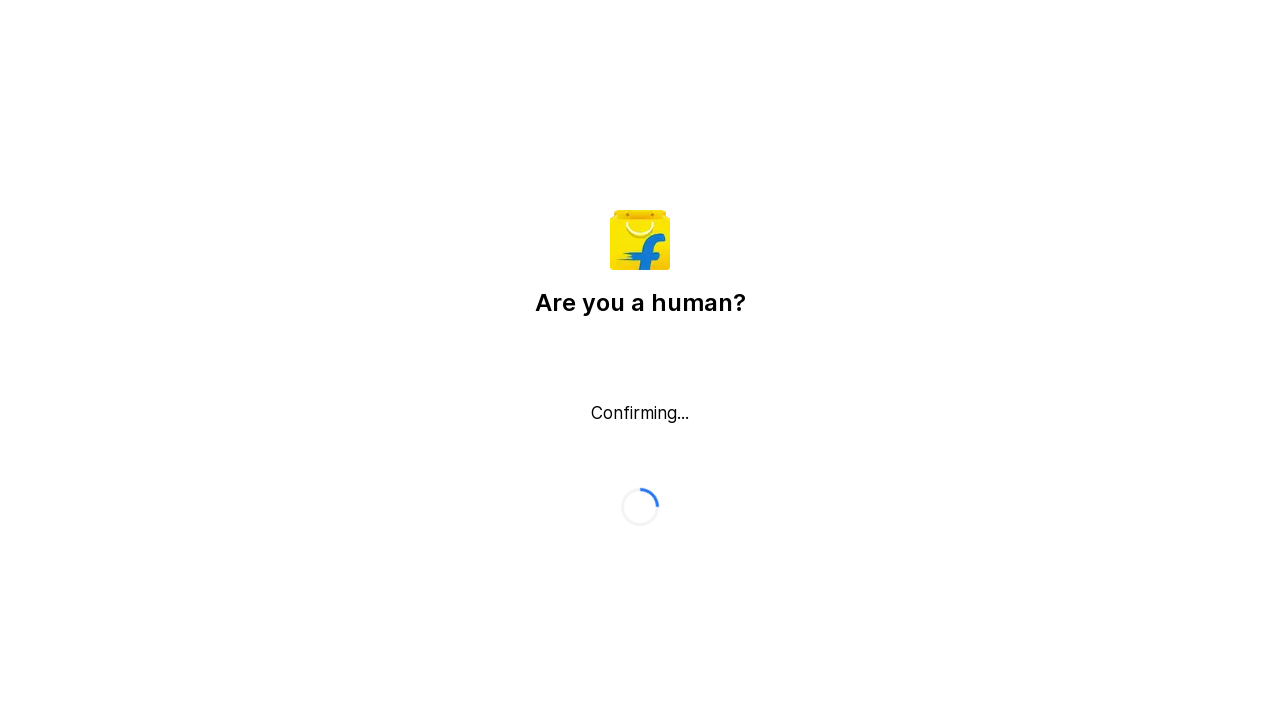

Clicked at offset position (1300, 0) to dismiss modal popup at (1300, 0)
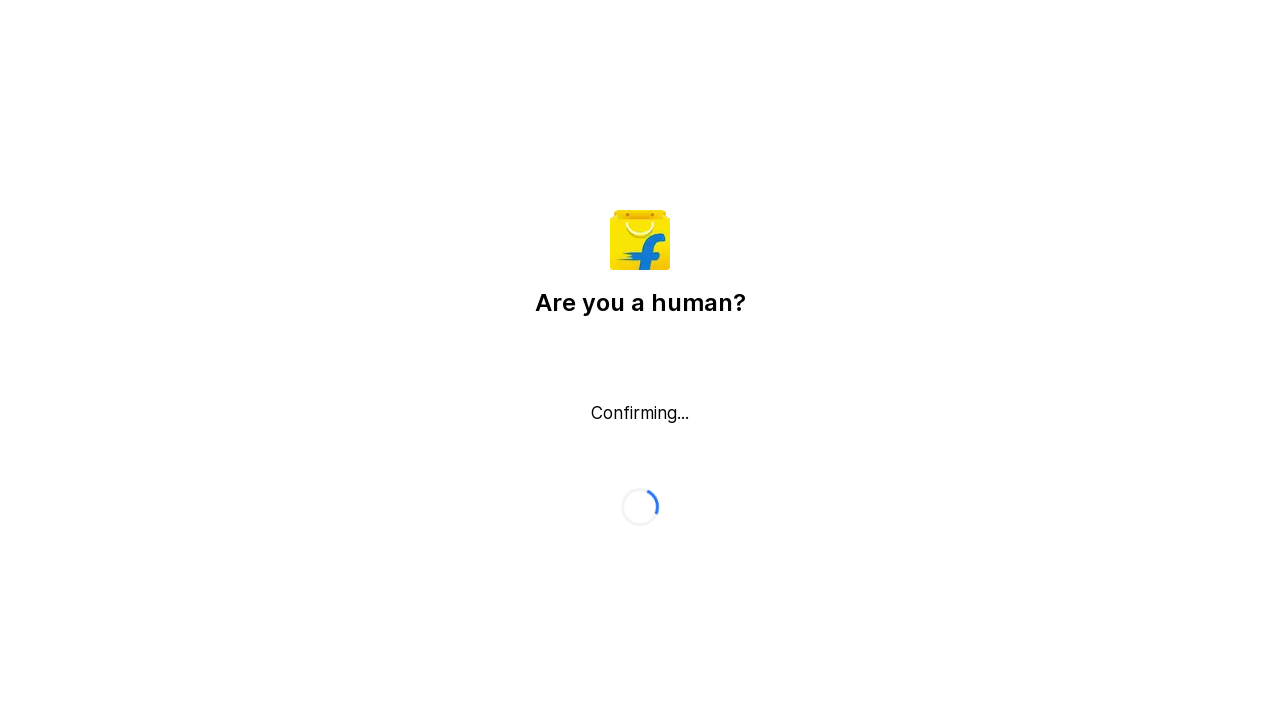

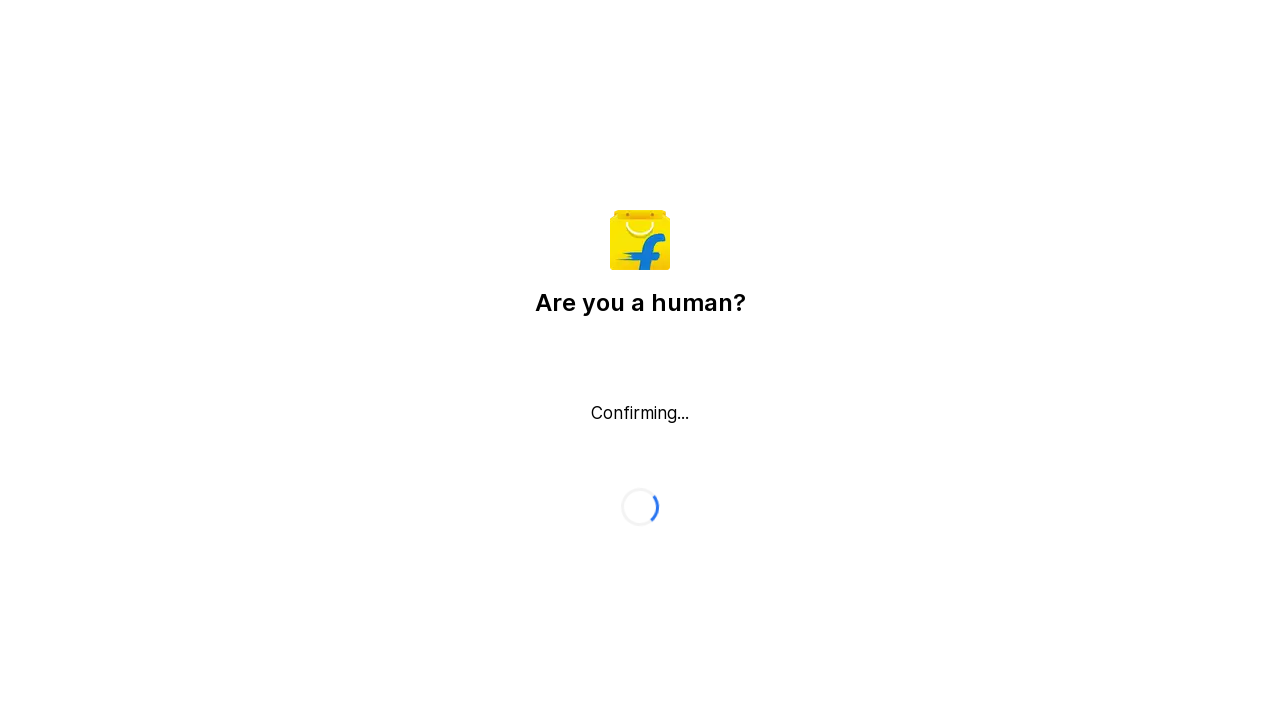